Tests the Starbucks Korea store locator by navigating to the store map, clicking on regional search, selecting a province (Gangwon-do), and selecting "All" districts to display store results.

Starting URL: https://www.starbucks.co.kr/store/store_map.do

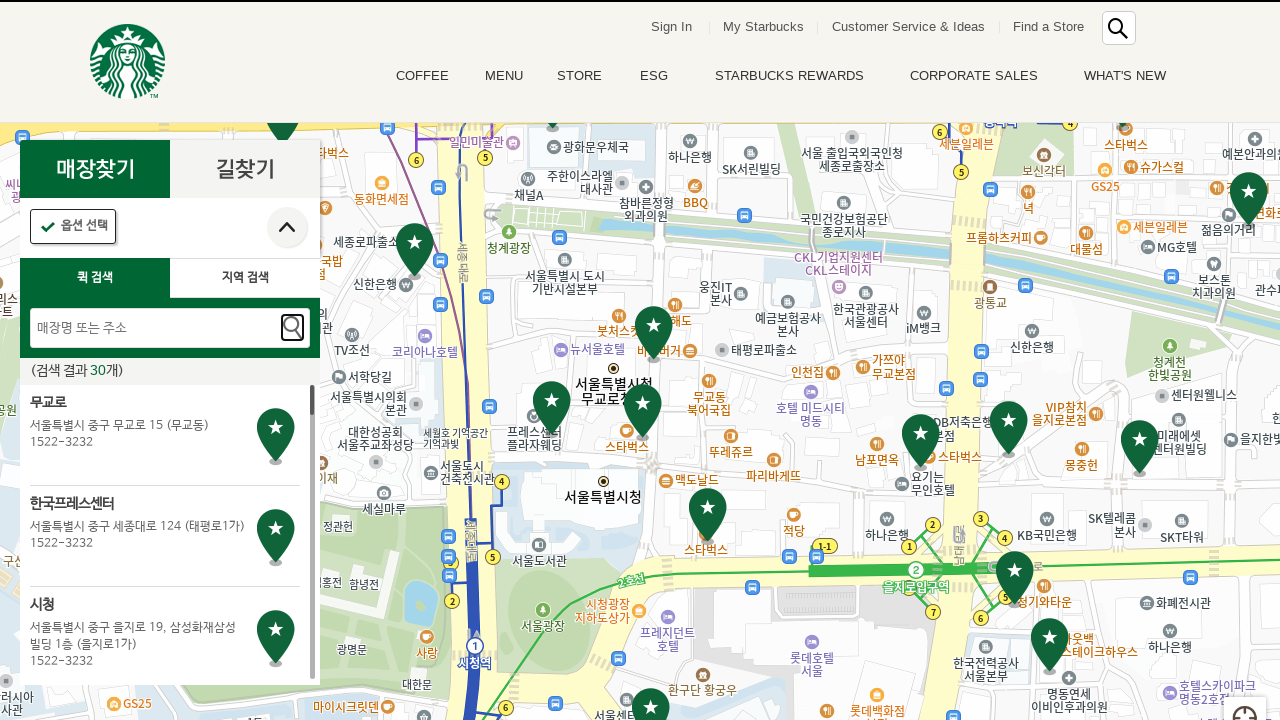

Waited for page to fully load (networkidle)
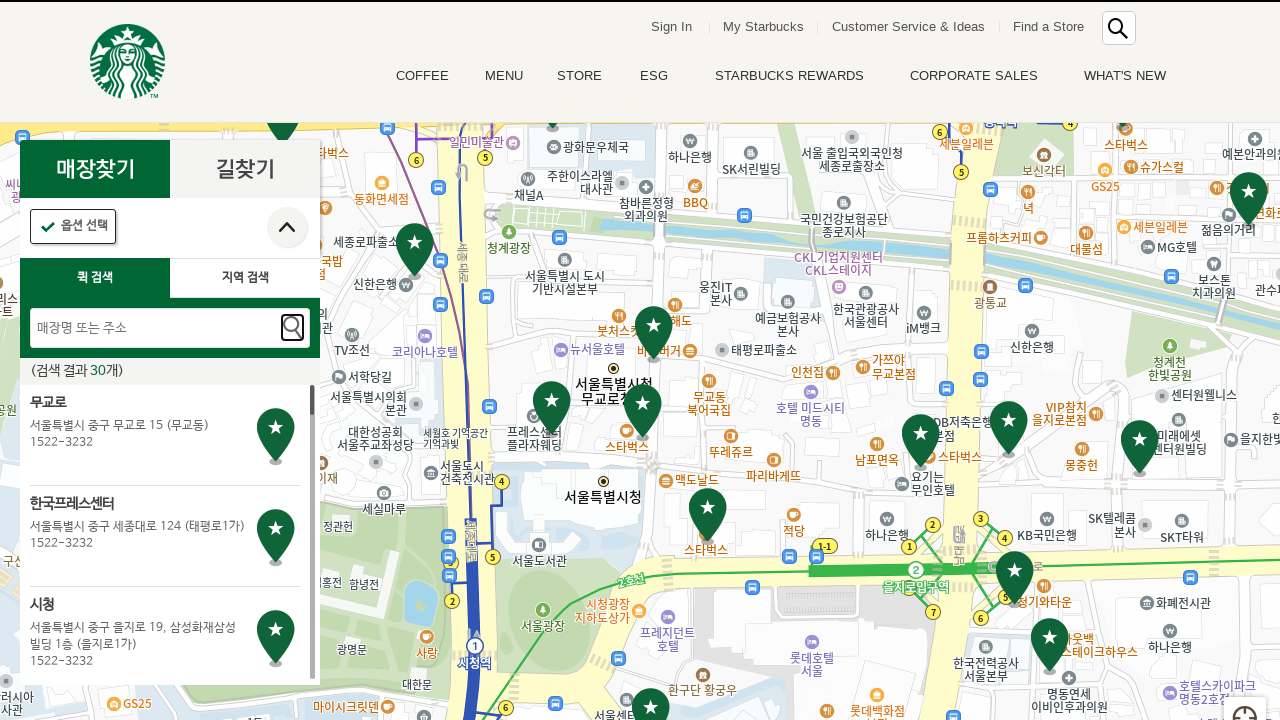

Clicked on Regional Search tab at (245, 278) on #container > div > form > fieldset > div > section > article.find_store_cont > a
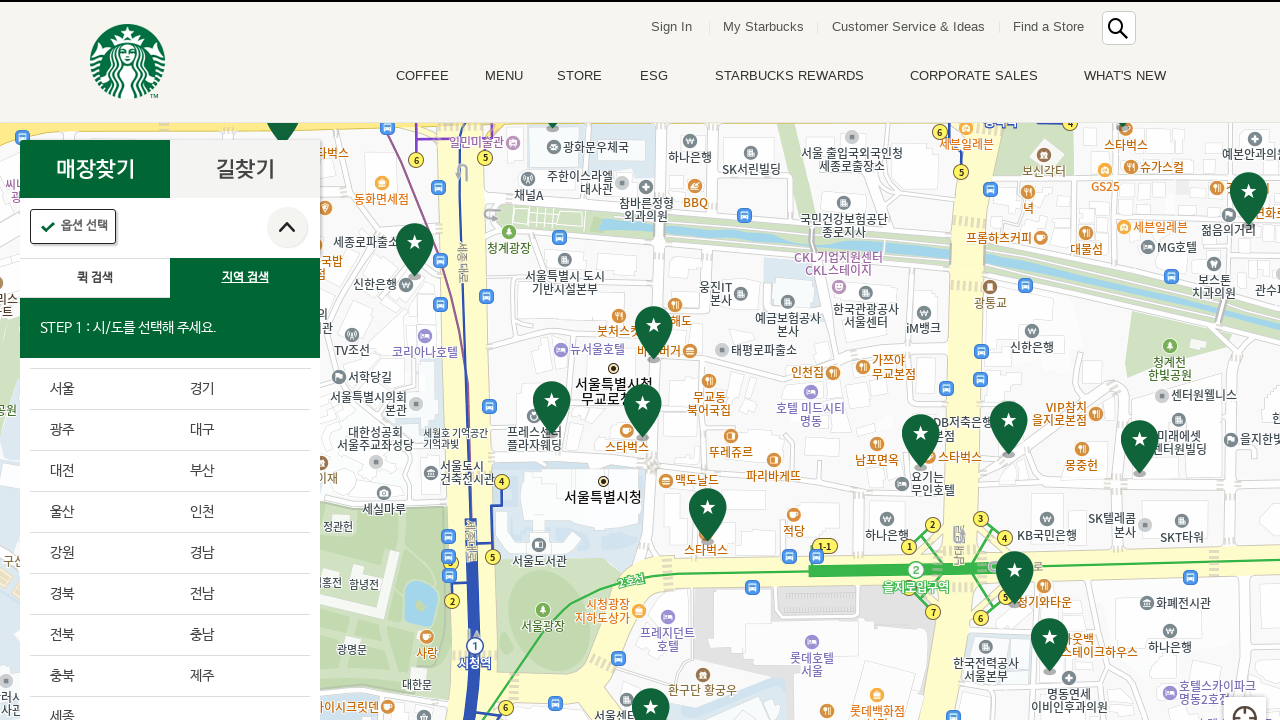

Waited 3 seconds for regional search interface to load
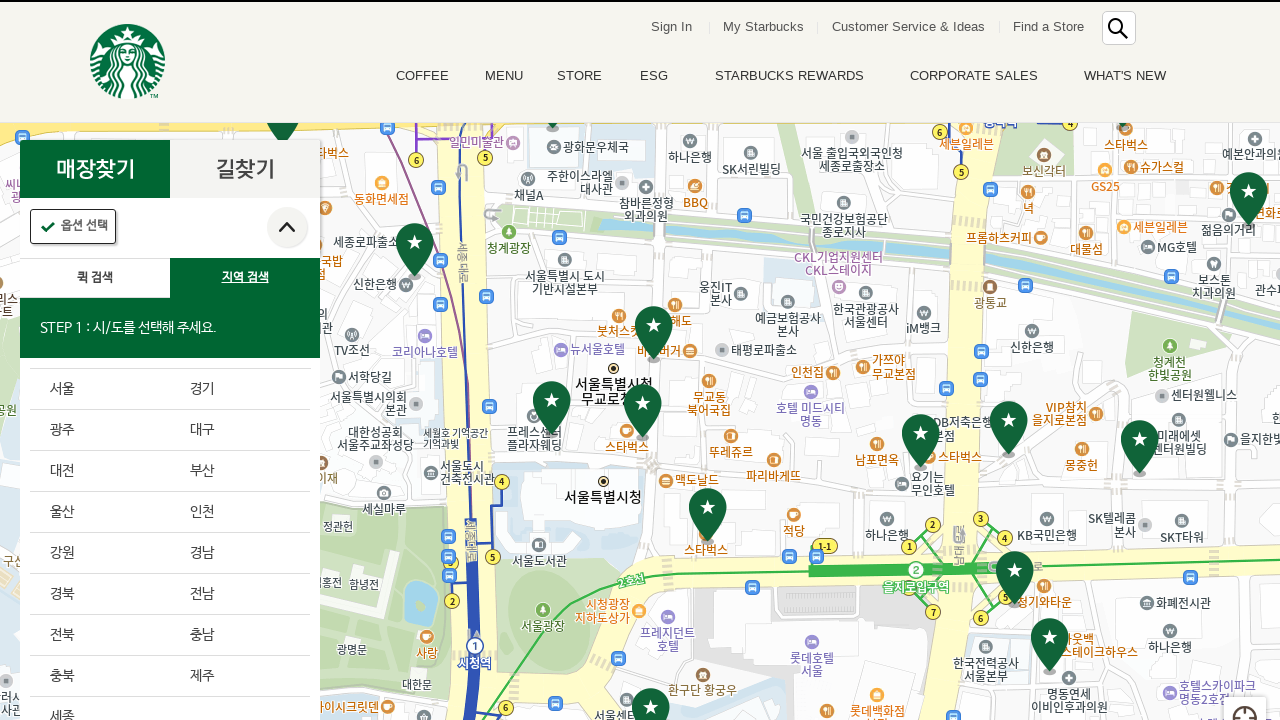

Selected Gangwon-do province (9th item in province list) at (100, 554) on .loca_step1_cont .sido_arae_box li:nth-child(9)
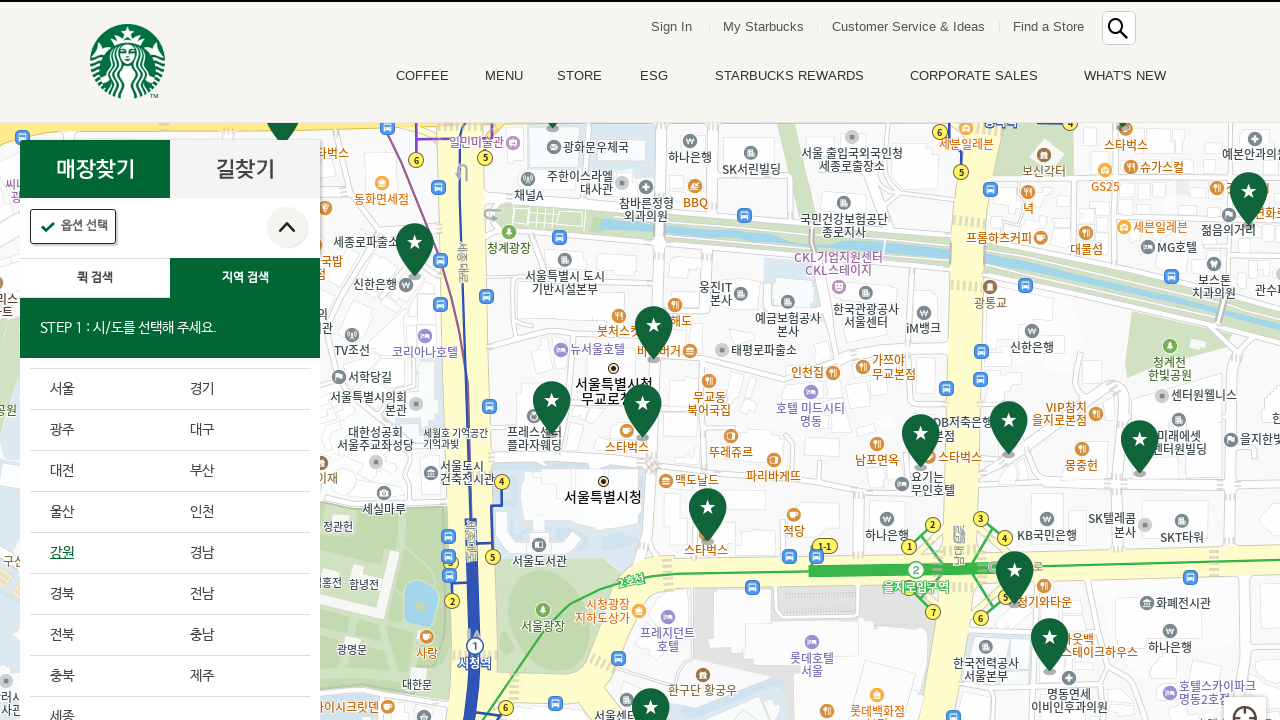

Waited 3 seconds for district options to load
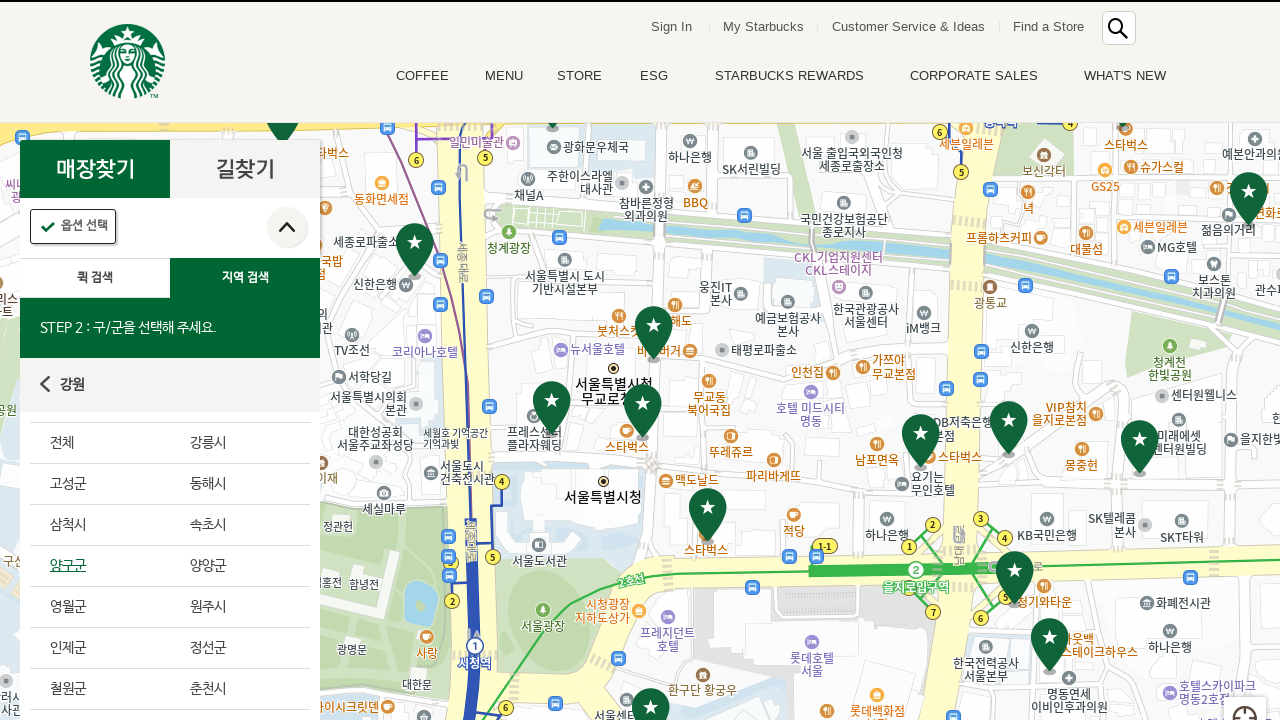

Clicked on 'All' option to display all stores in Gangwon-do at (100, 443) on #mCSB_2_container > ul > li:nth-child(1) > a
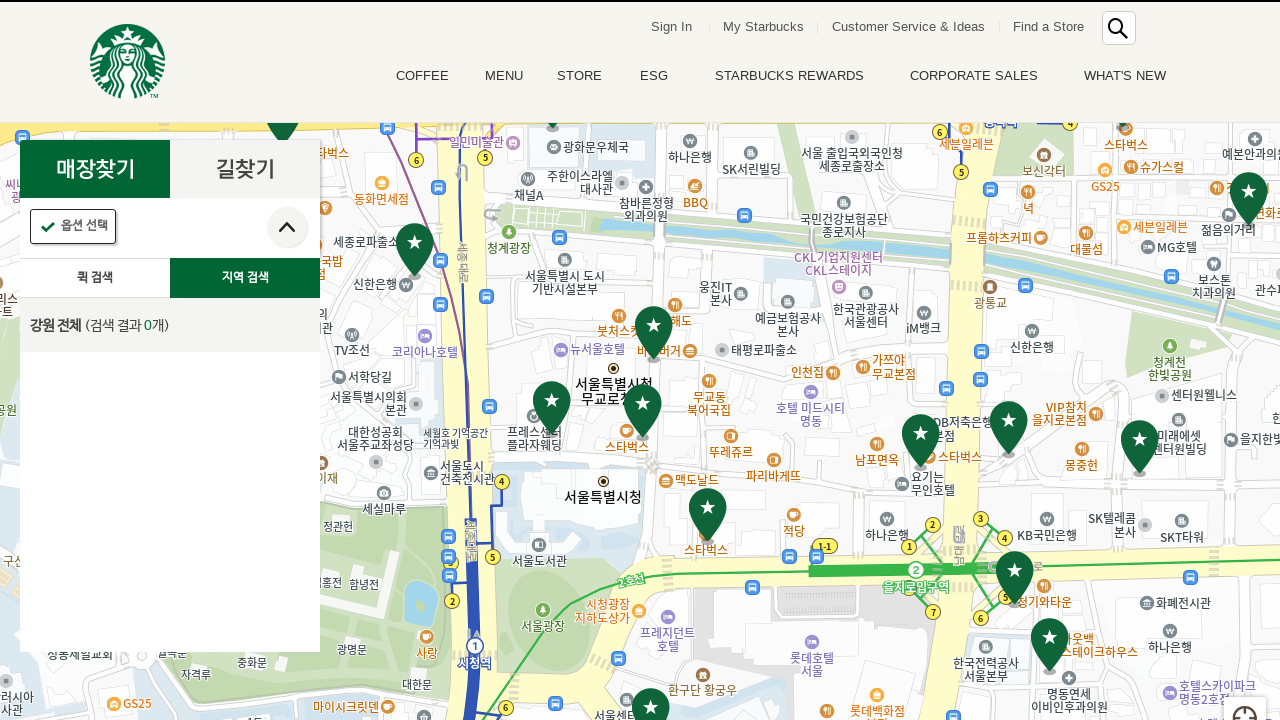

Waited 3 seconds for store results to populate
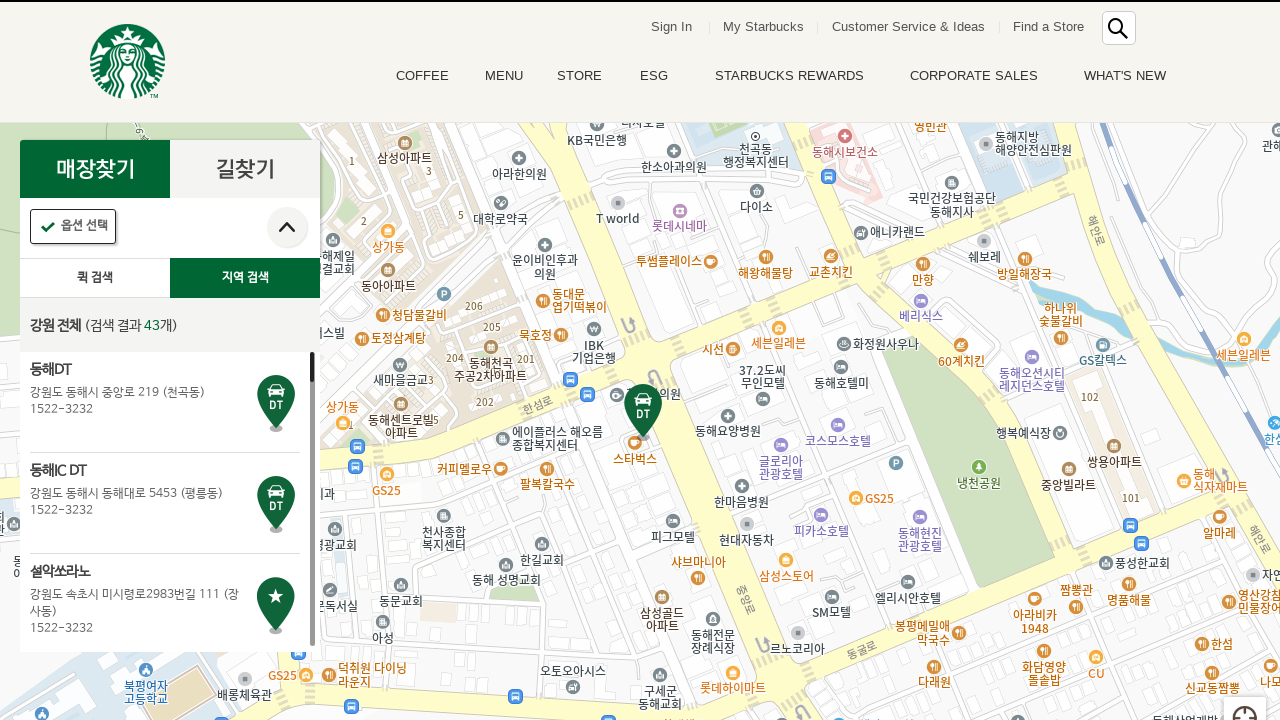

Verified store results loaded successfully
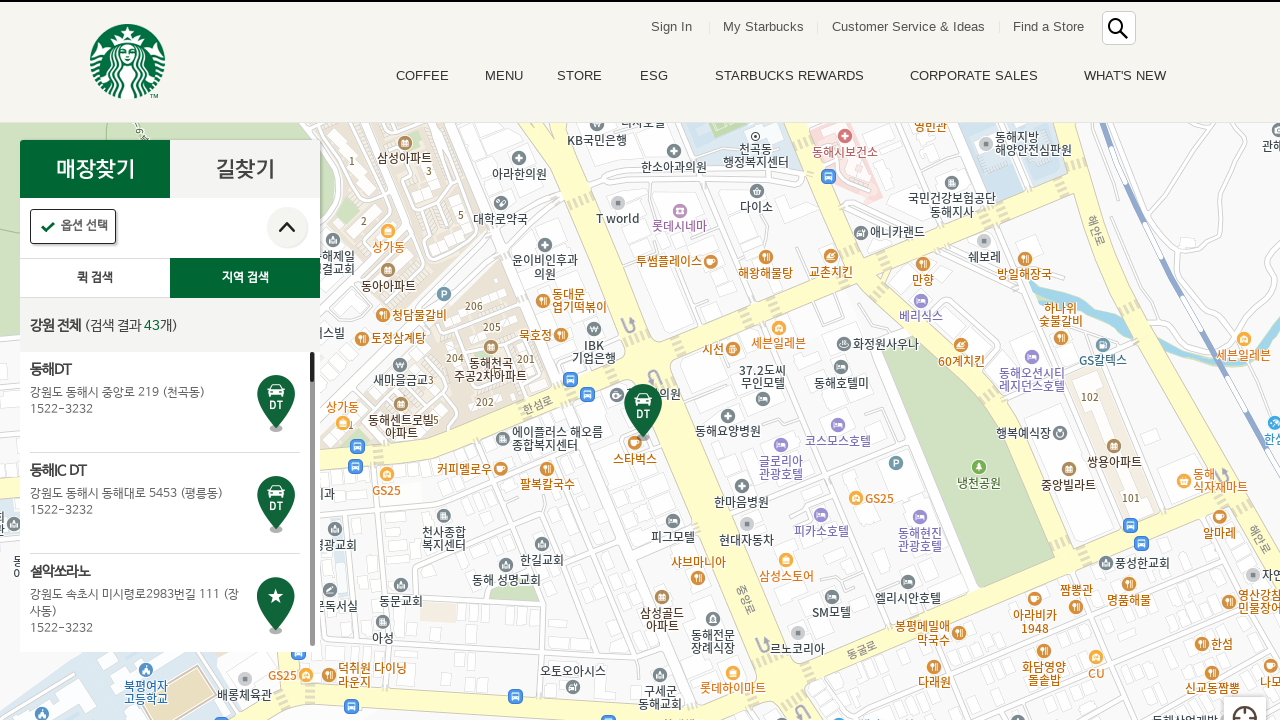

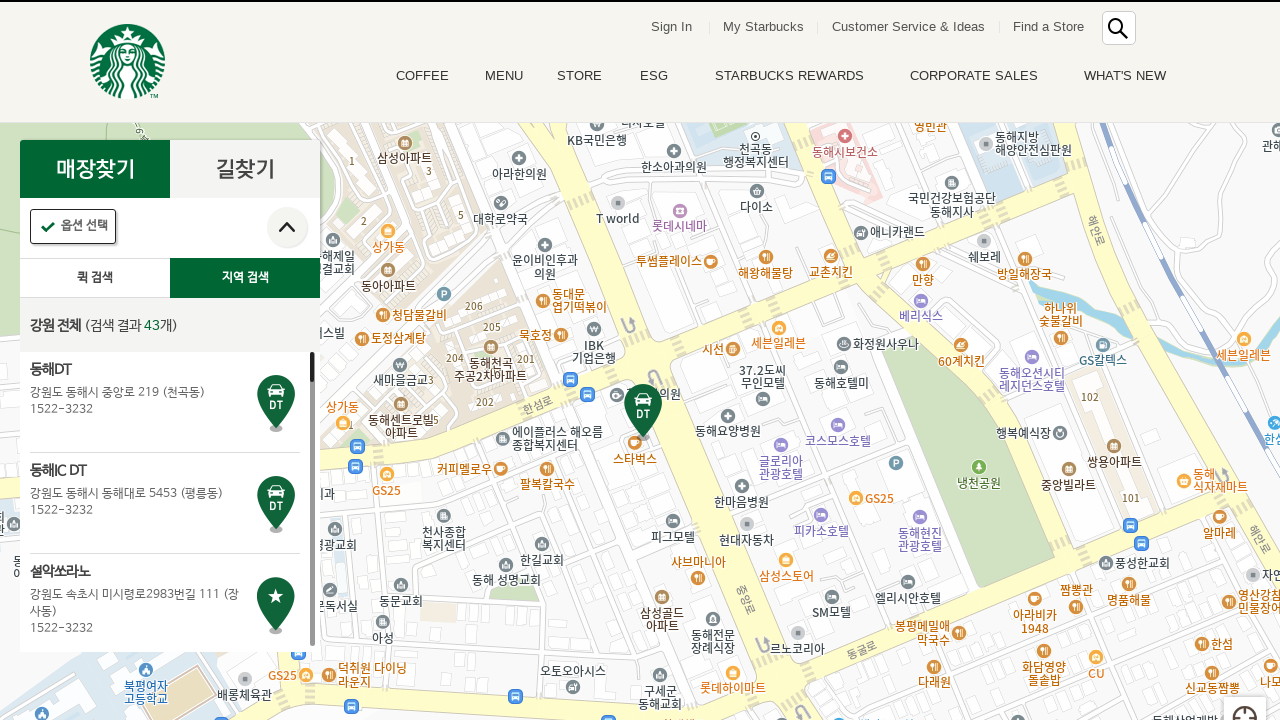